Demonstrates how to click on an SVG element using XPath with local-name() function on a web page

Starting URL: https://opensource-demo.orangehrmlive.com/web/index.php/auth/login

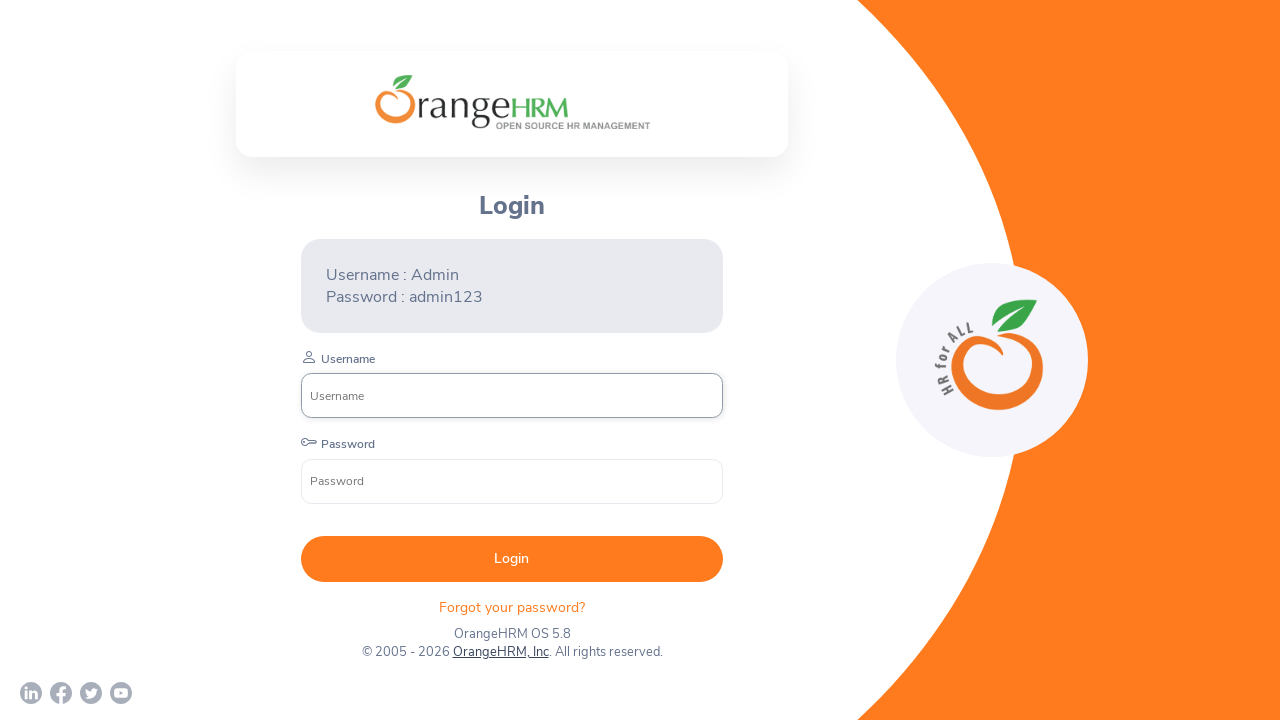

Waited 2 seconds for page to load
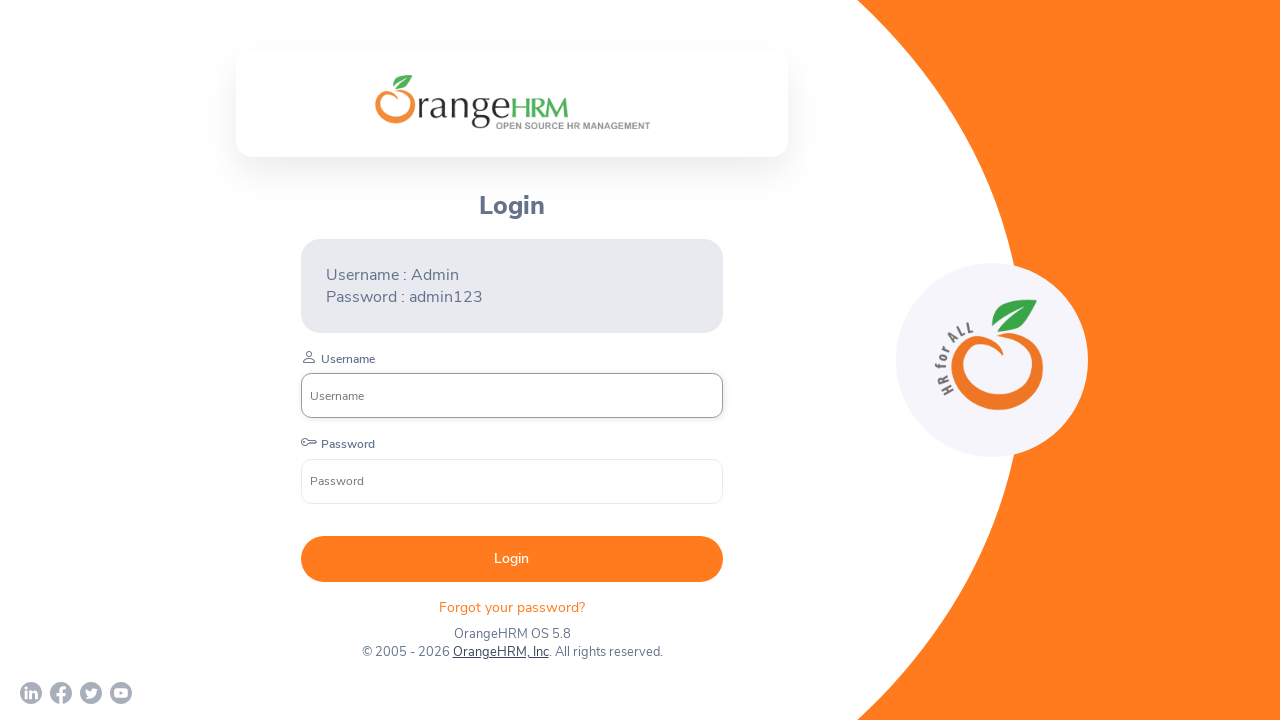

Clicked on the first SVG element using XPath with local-name() function at (31, 693) on xpath=(//*[local-name()='svg'])[1]
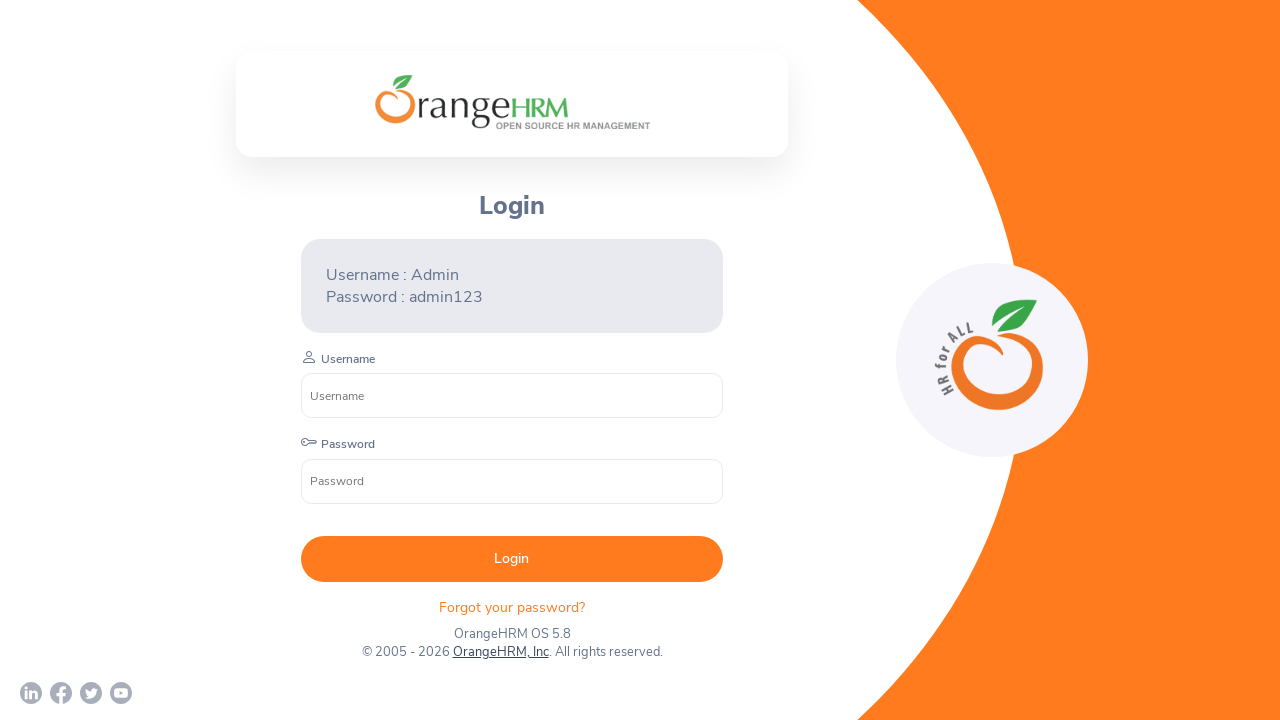

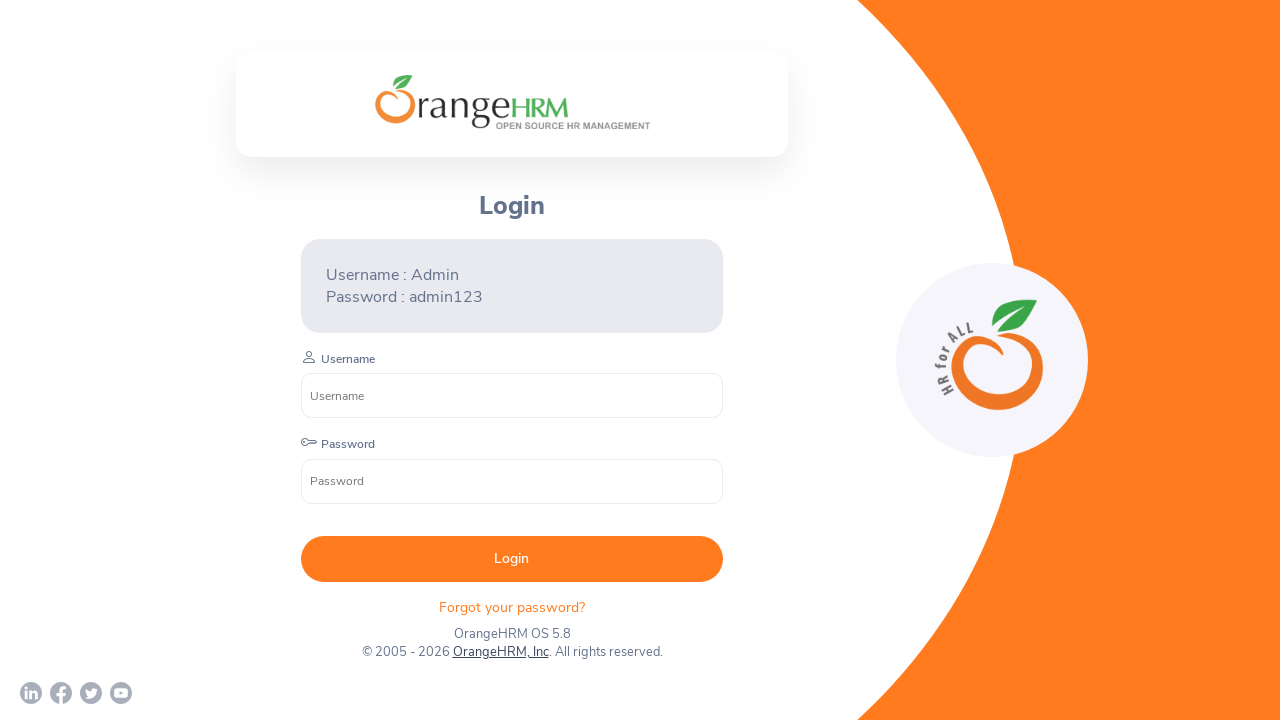